Tests drag and drop functionality by switching to an iframe, then dragging an image from a gallery and dropping it into a trash container.

Starting URL: https://www.globalsqa.com/demo-site/draganddrop/

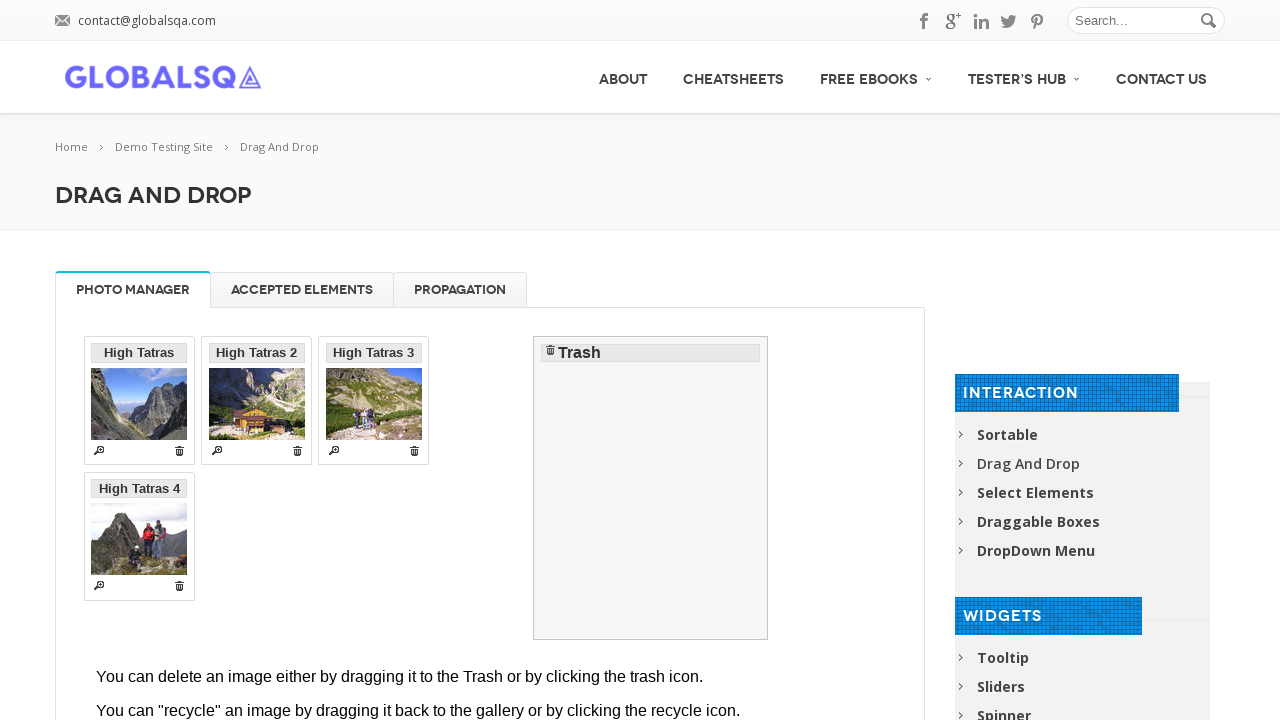

Located iframe containing drag and drop demo
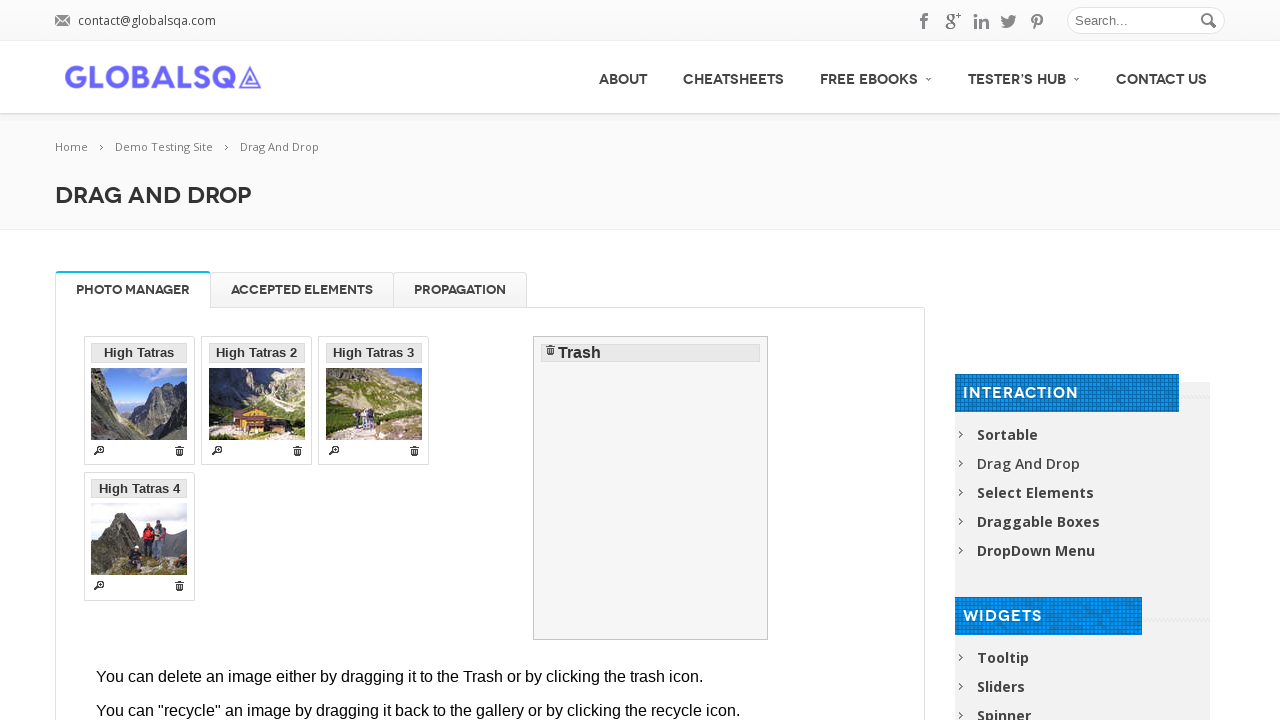

Located specific iframe element by xpath
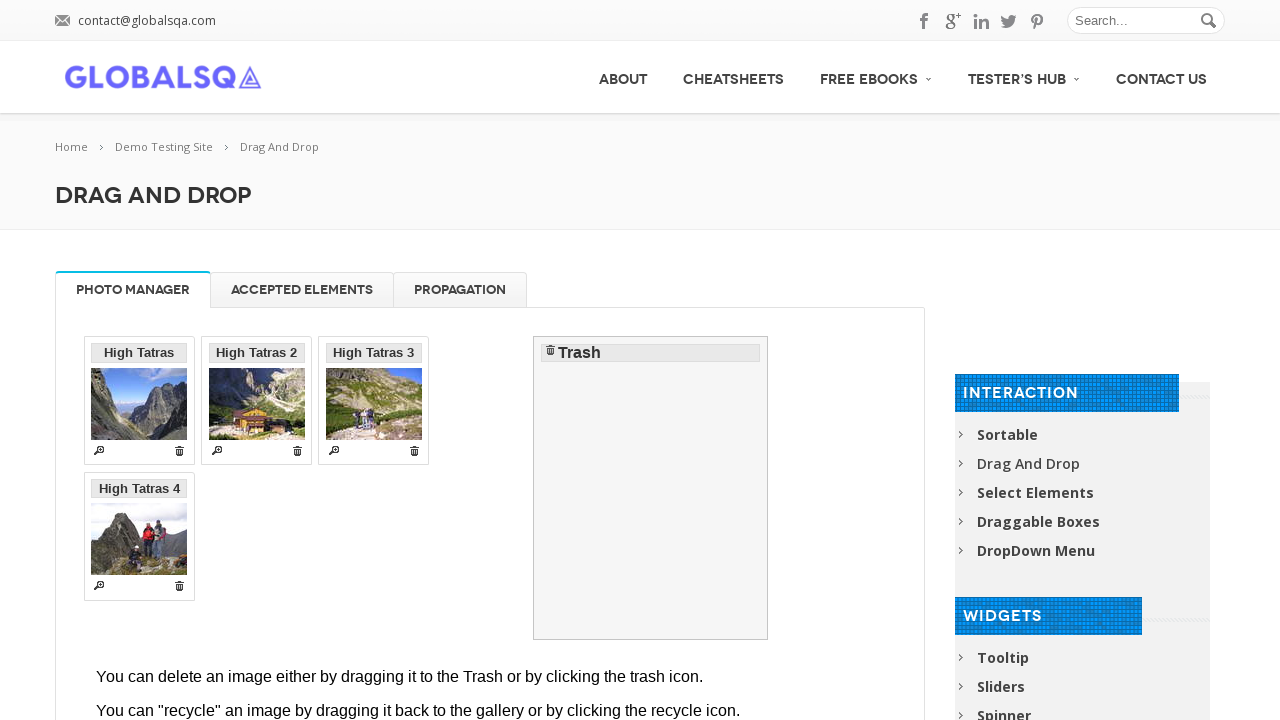

Switched to iframe content frame
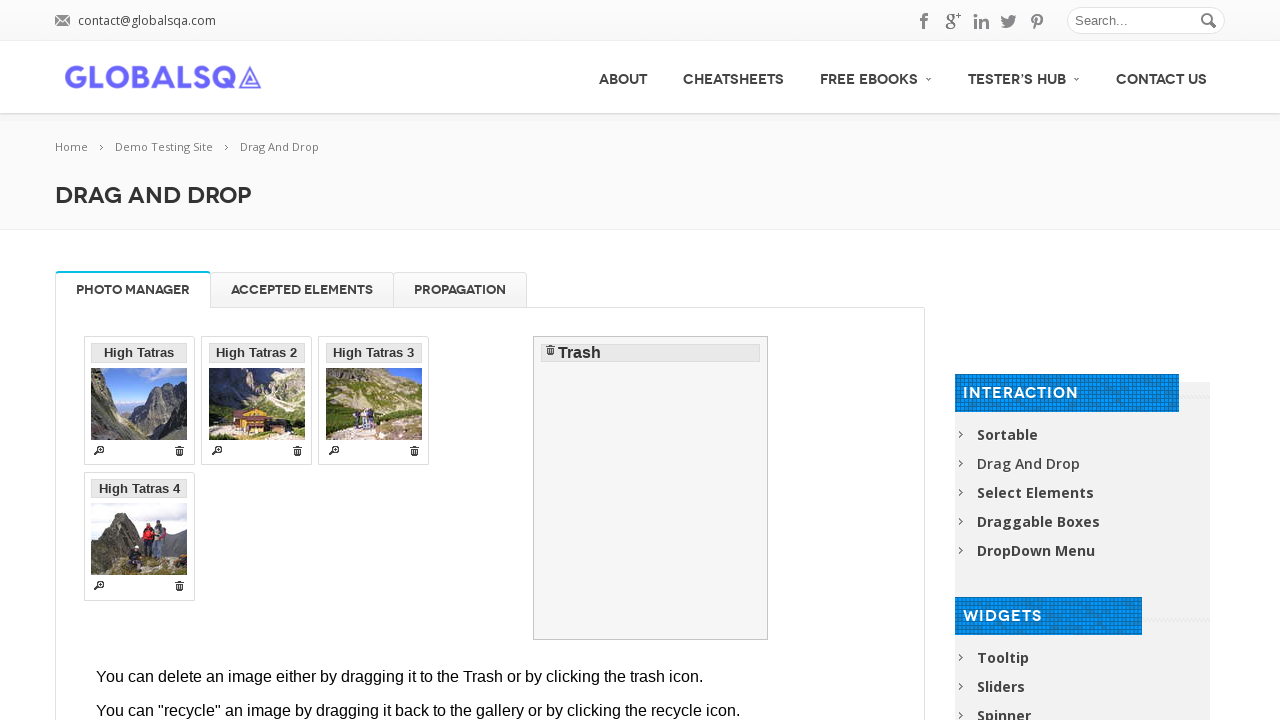

Located source image element in gallery
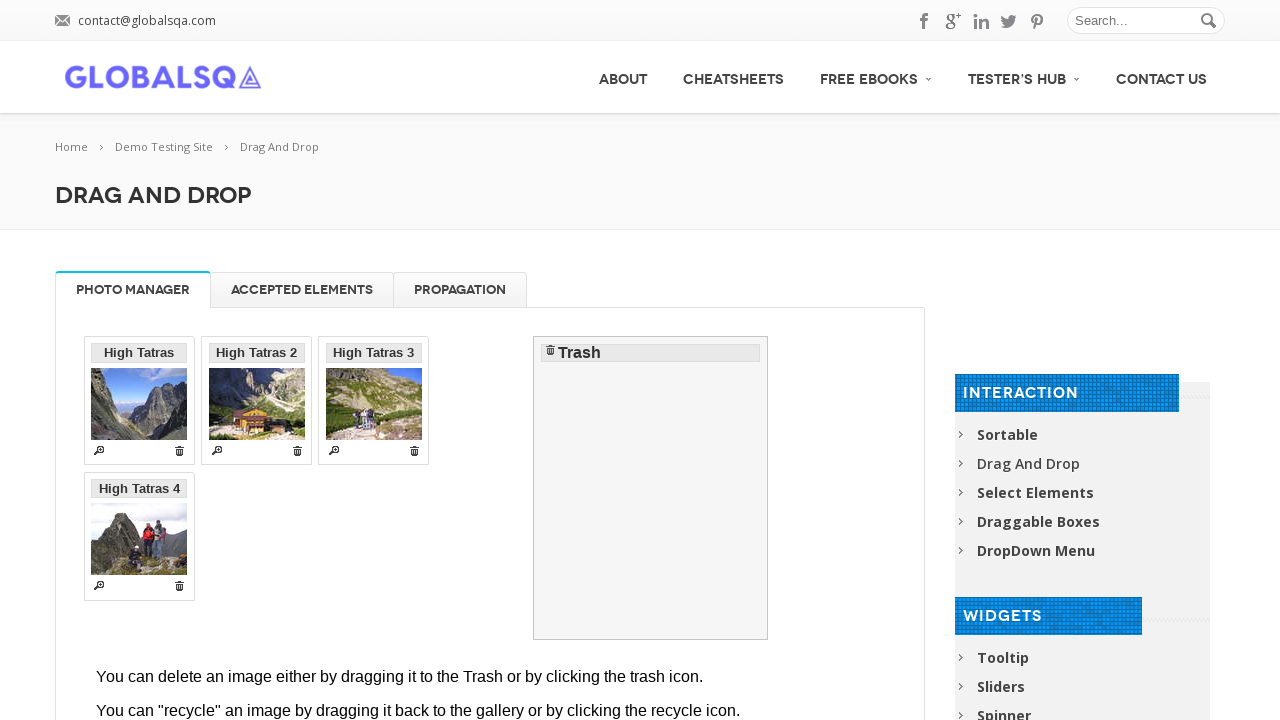

Located target trash container element
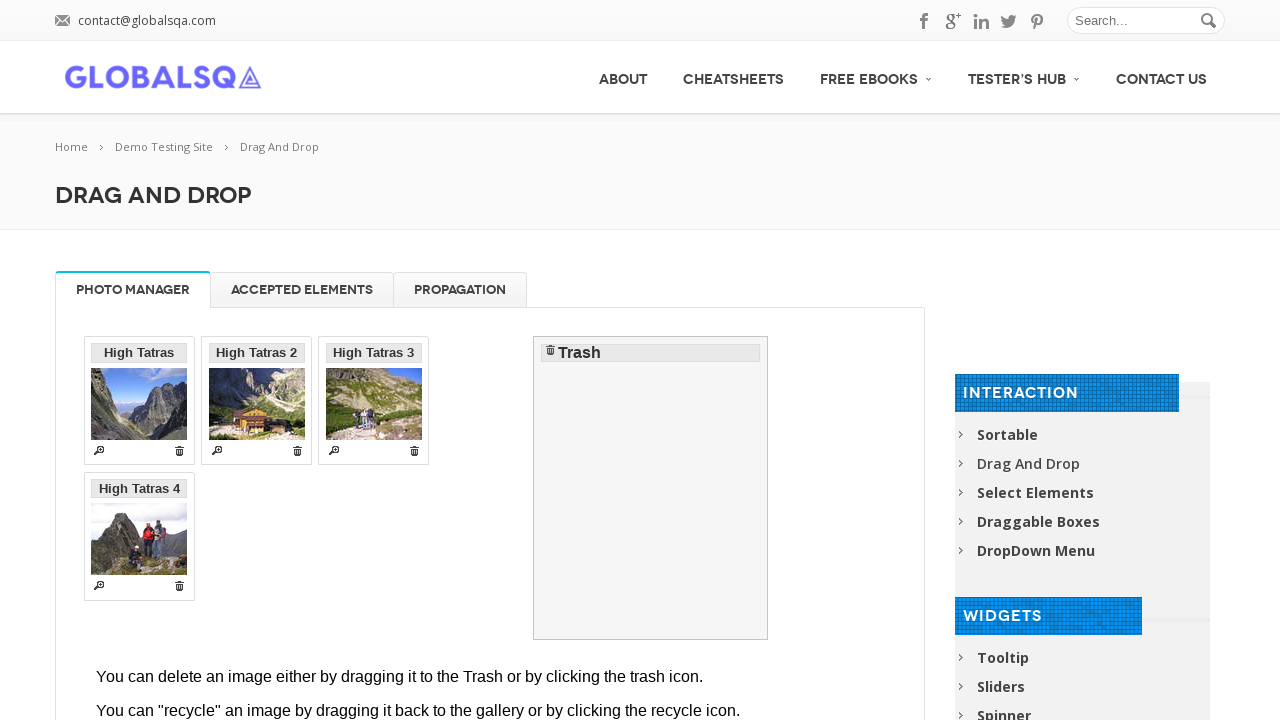

Dragged image from gallery to trash container at (651, 488)
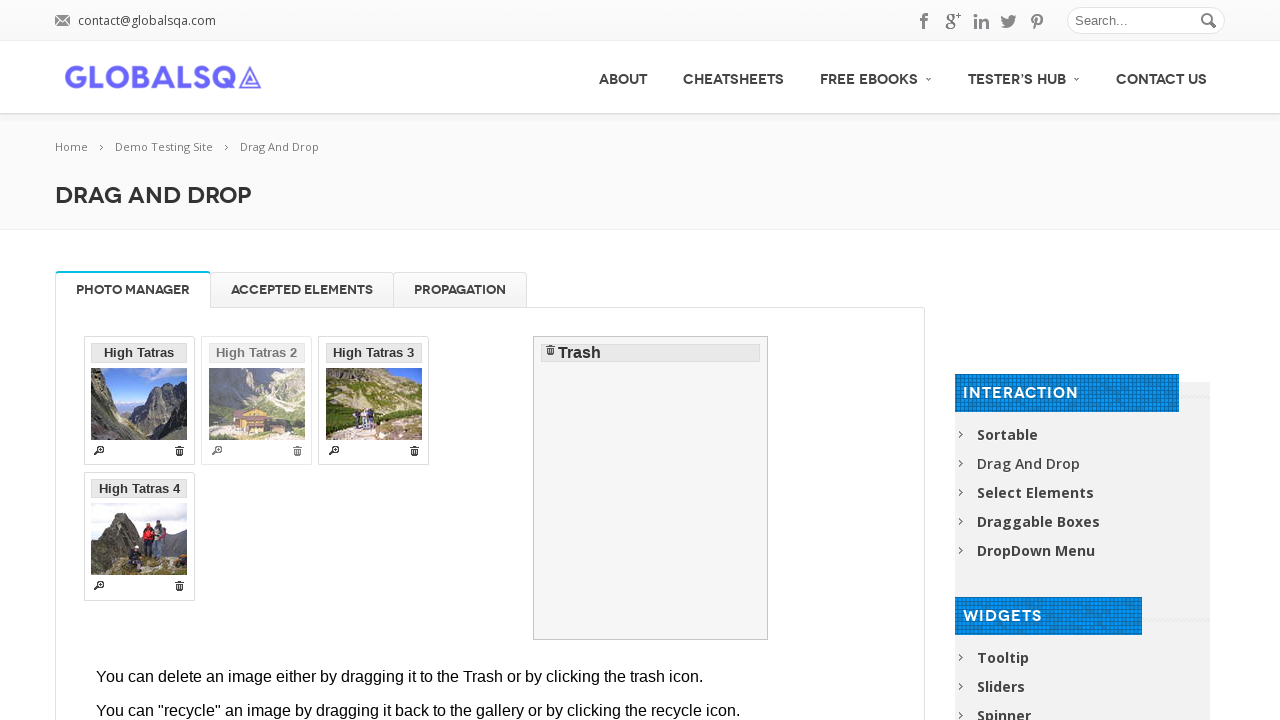

Waited 2 seconds to observe drag and drop result
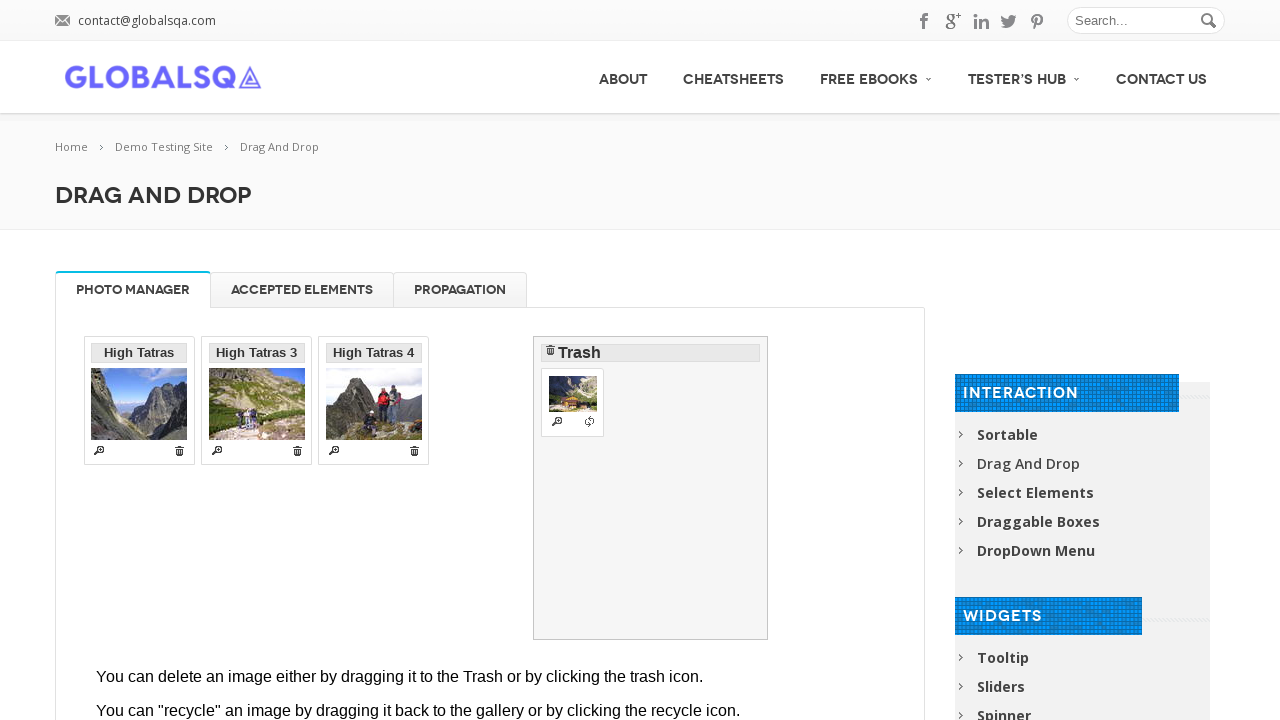

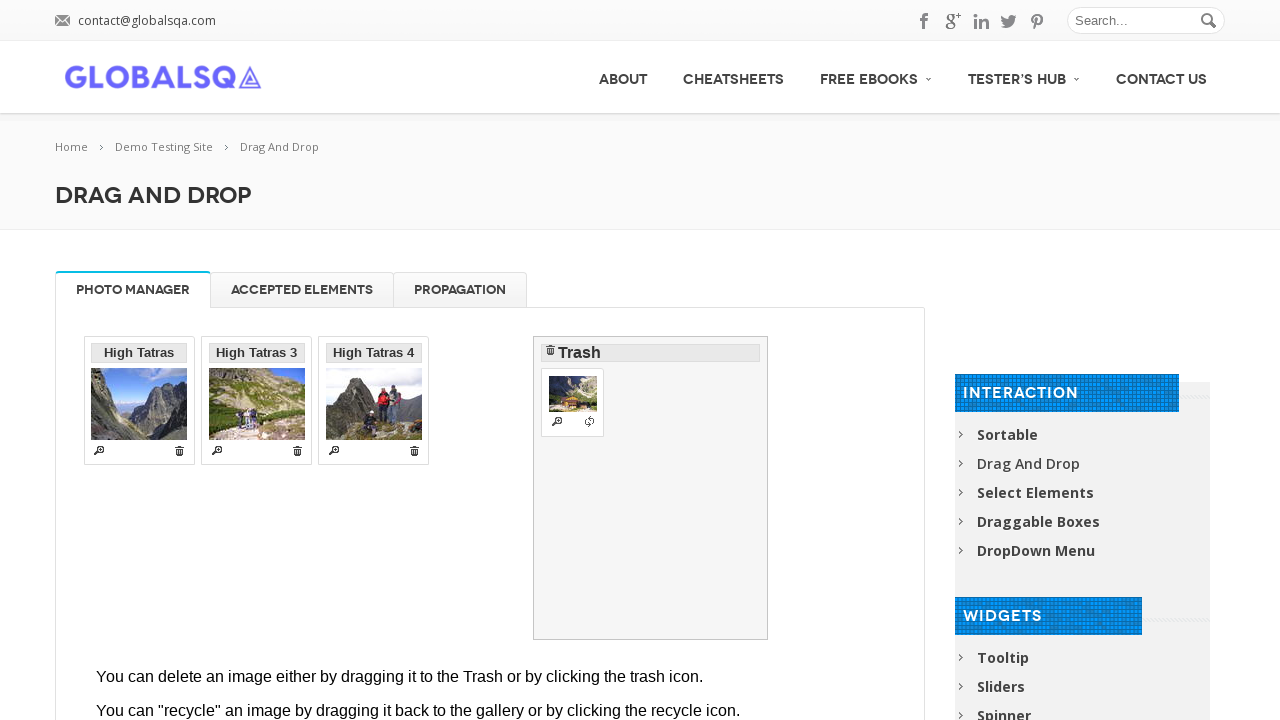